Tests browser navigation between otto.de and wisequarter.com, verifying page titles contain expected keywords, and exercises back/refresh/forward navigation controls.

Starting URL: https://www.otto.de

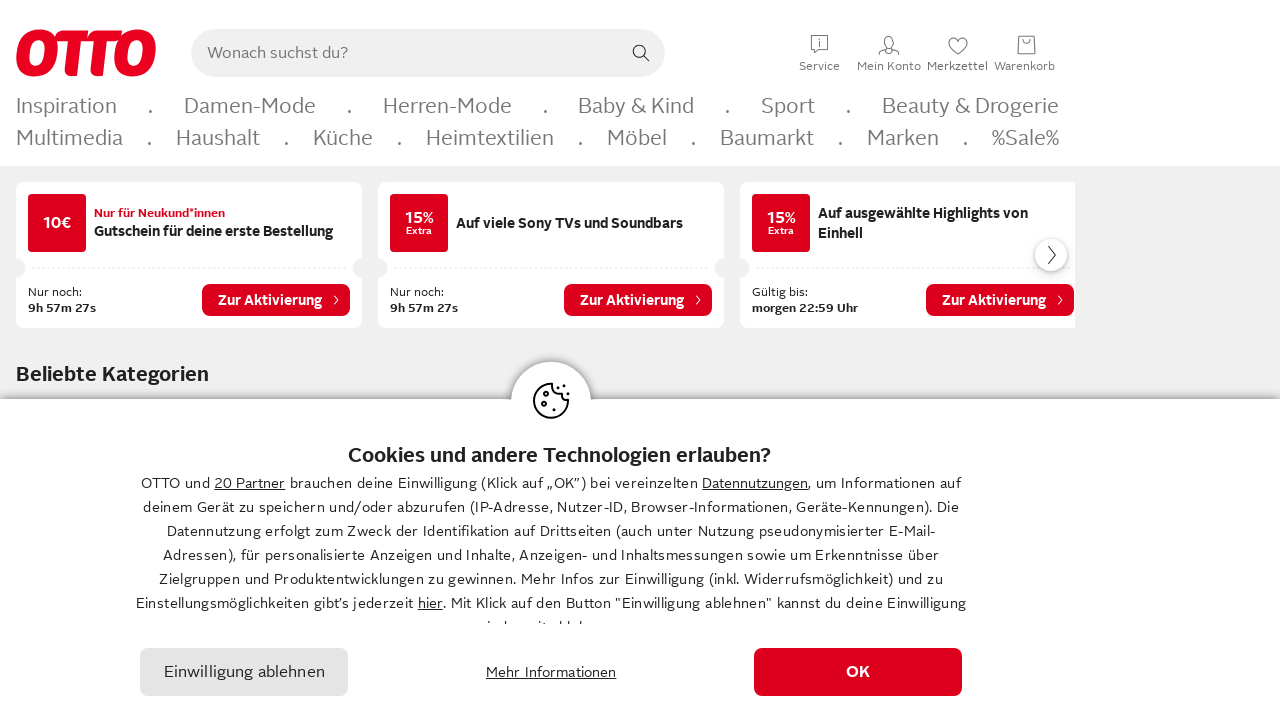

Retrieved otto.de page title
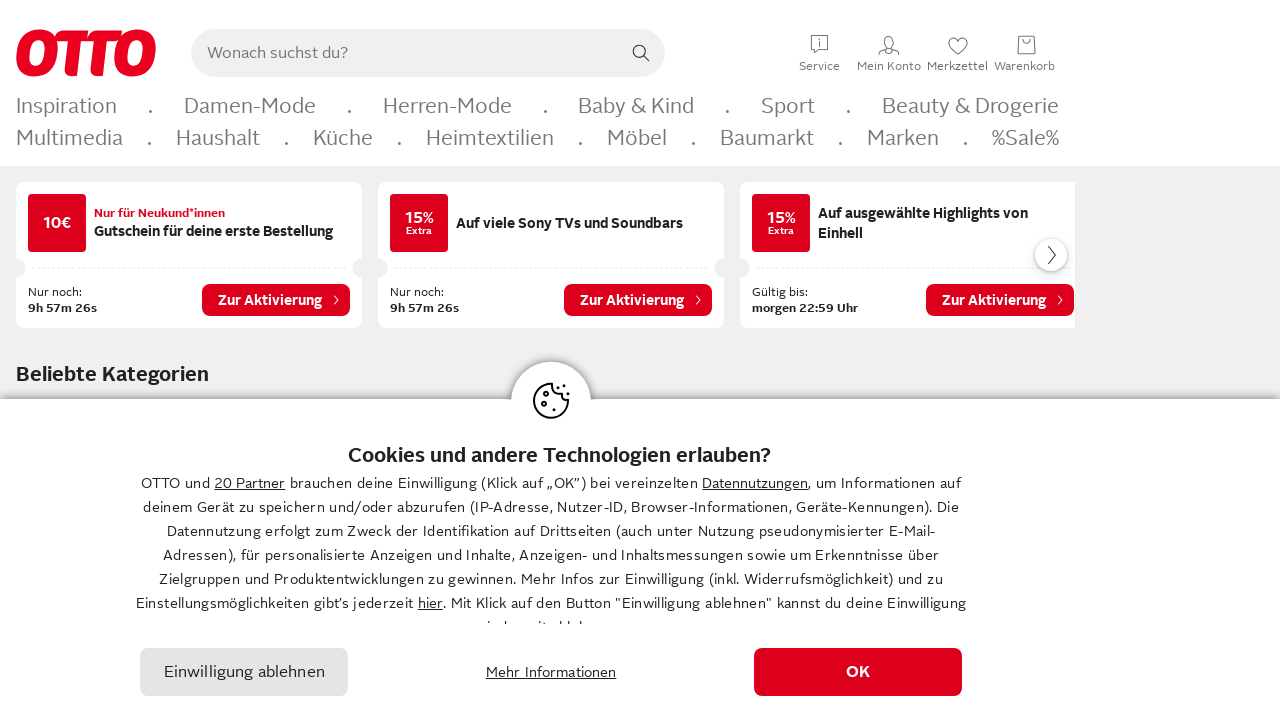

Retrieved otto.de page URL
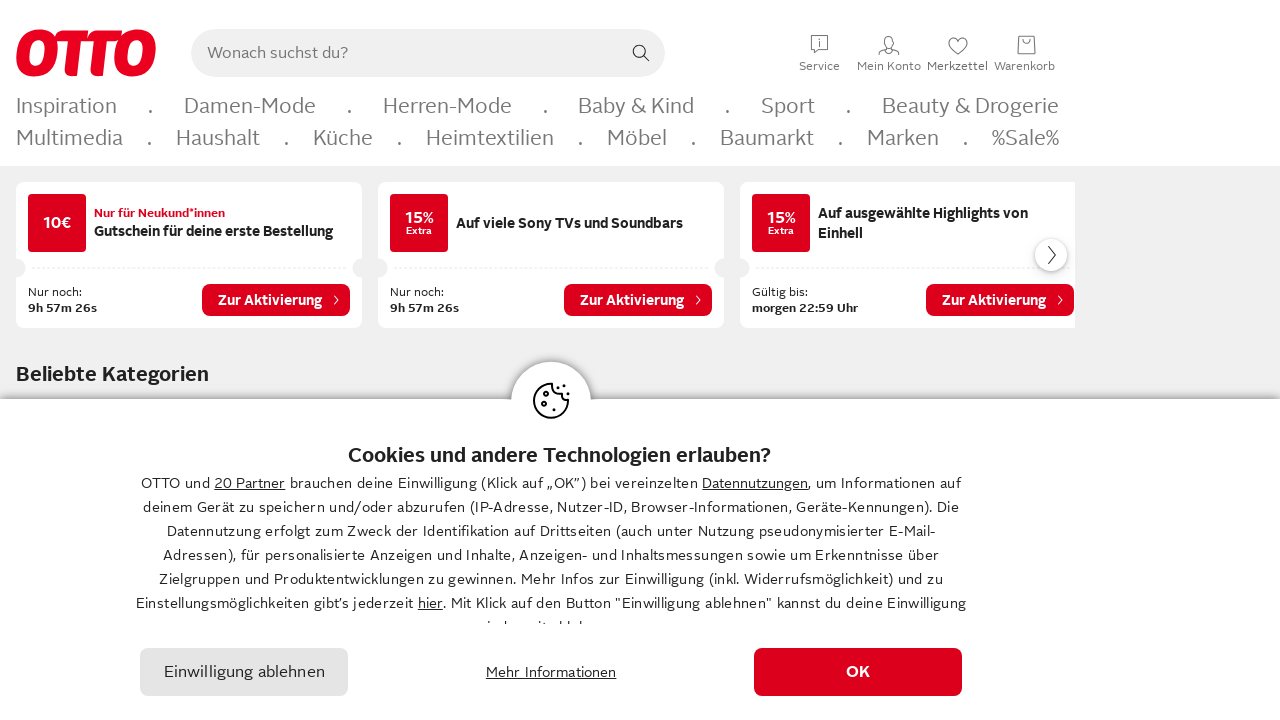

Verified OTTO keyword in otto.de page title
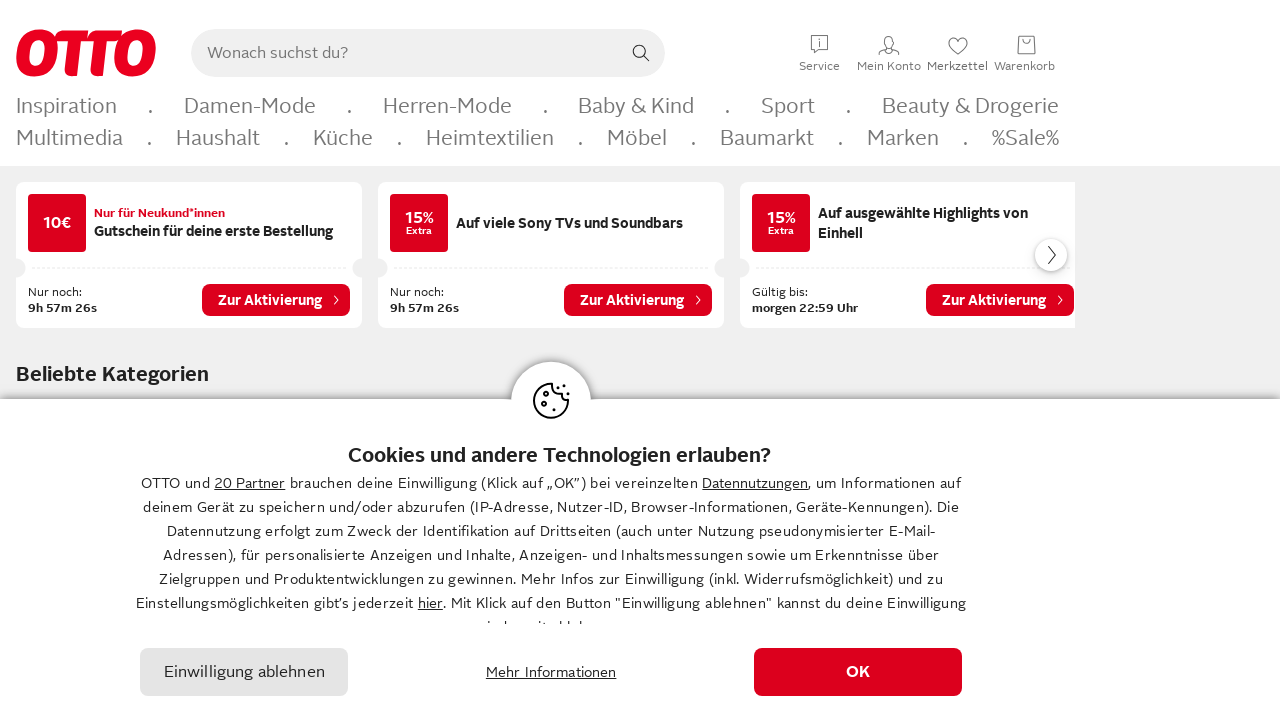

Navigated to wisequarter.com
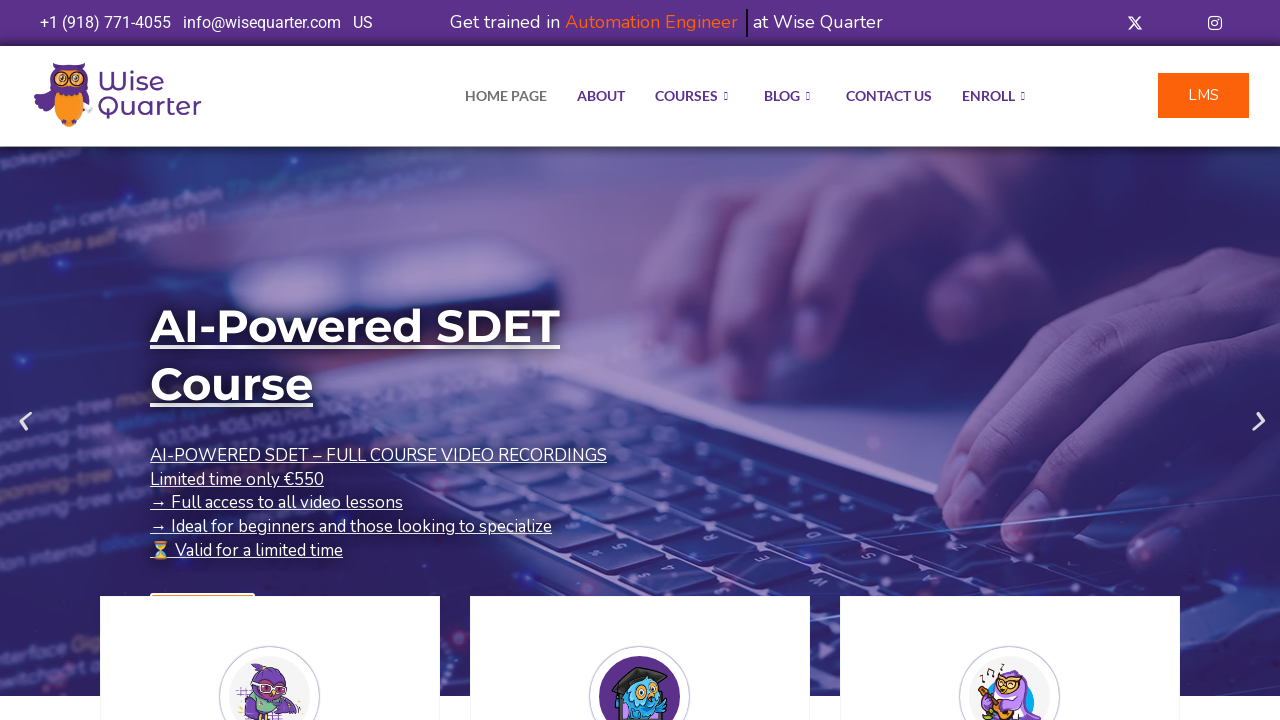

Retrieved wisequarter.com page title
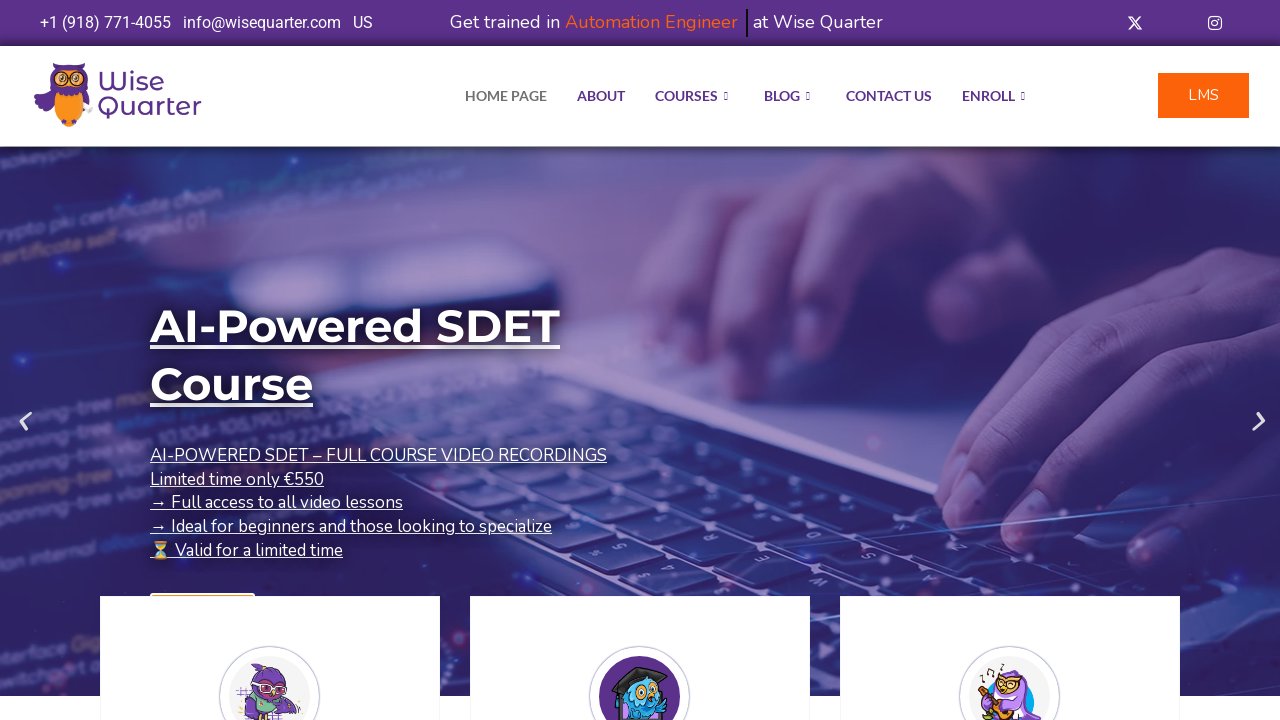

Verified Quarter keyword in wisequarter.com page title
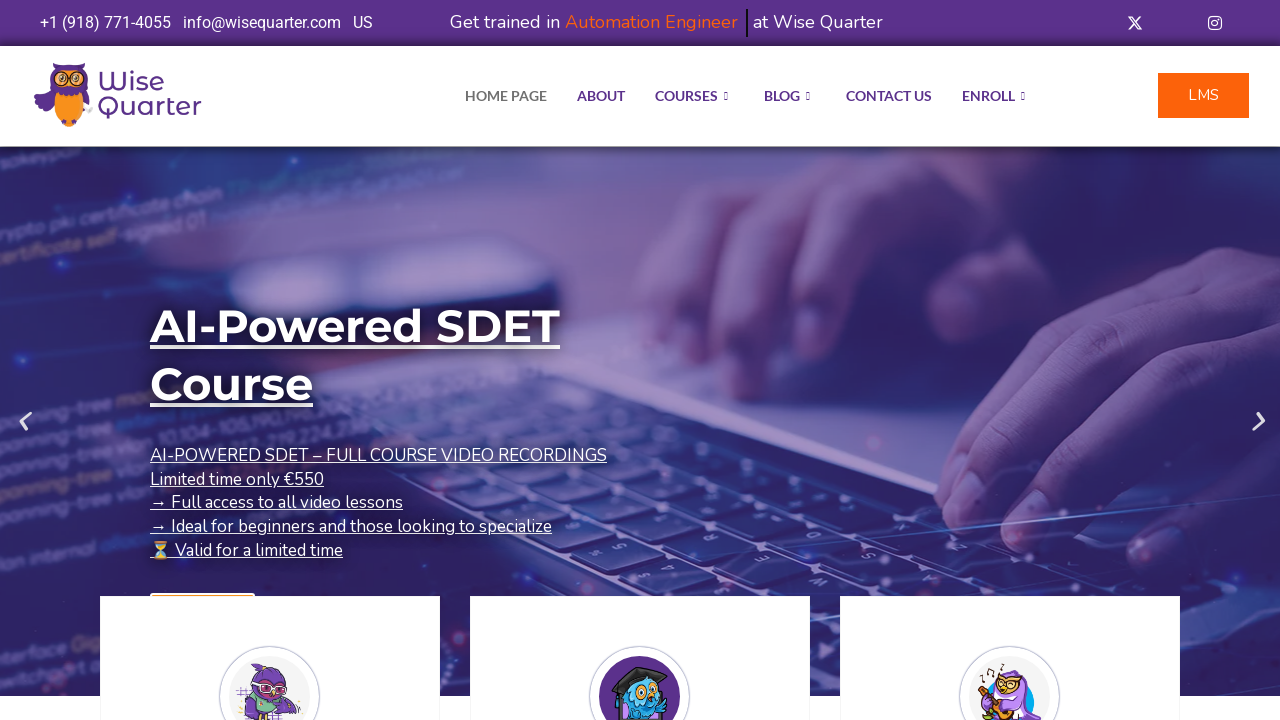

Navigated back to otto.de using browser back button
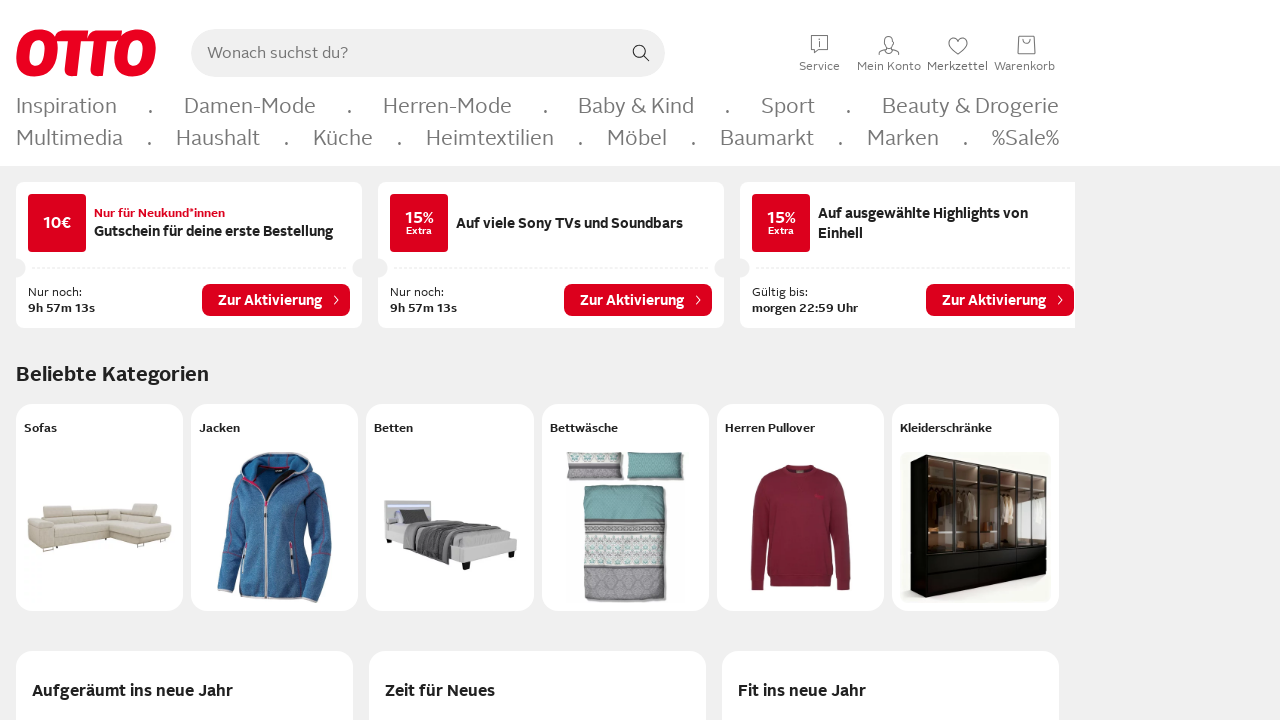

Refreshed the current otto.de page
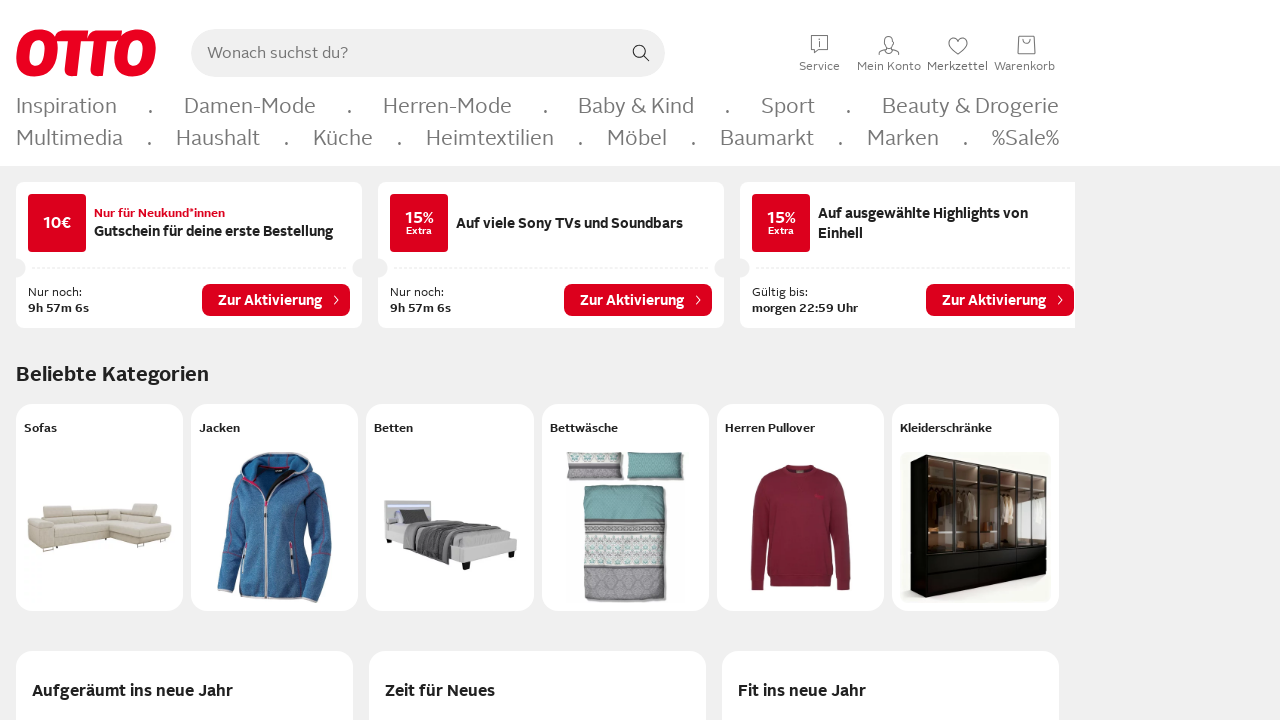

Navigated forward to wisequarter.com using browser forward button
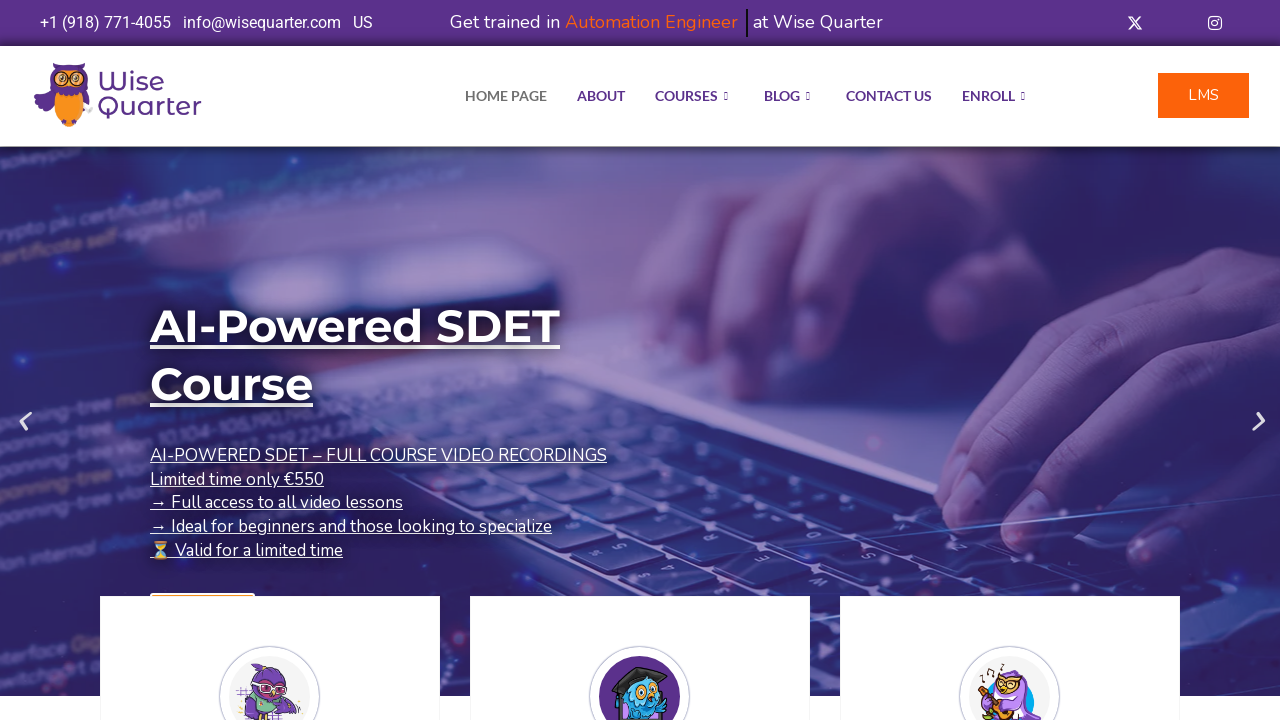

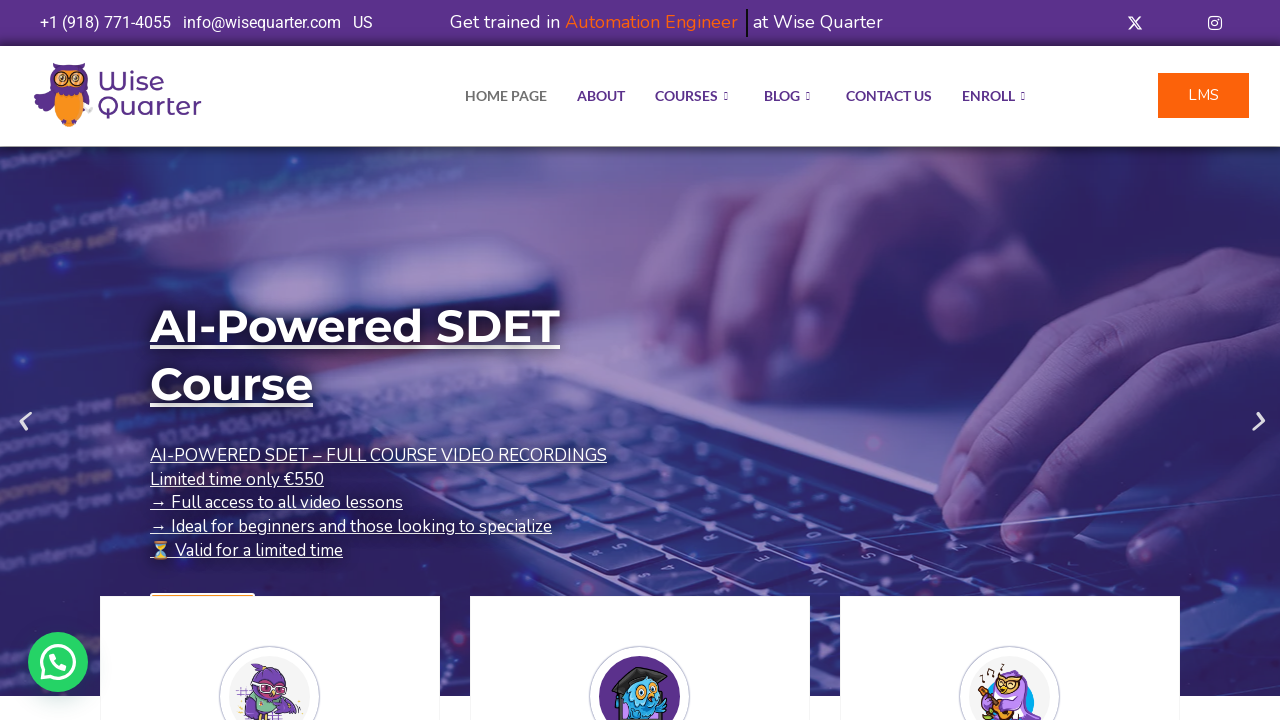